Tests nested iframe handling by navigating through two levels of iframes and clicking a button inside the innermost frame

Starting URL: https://www.leafground.com/frame.xhtml

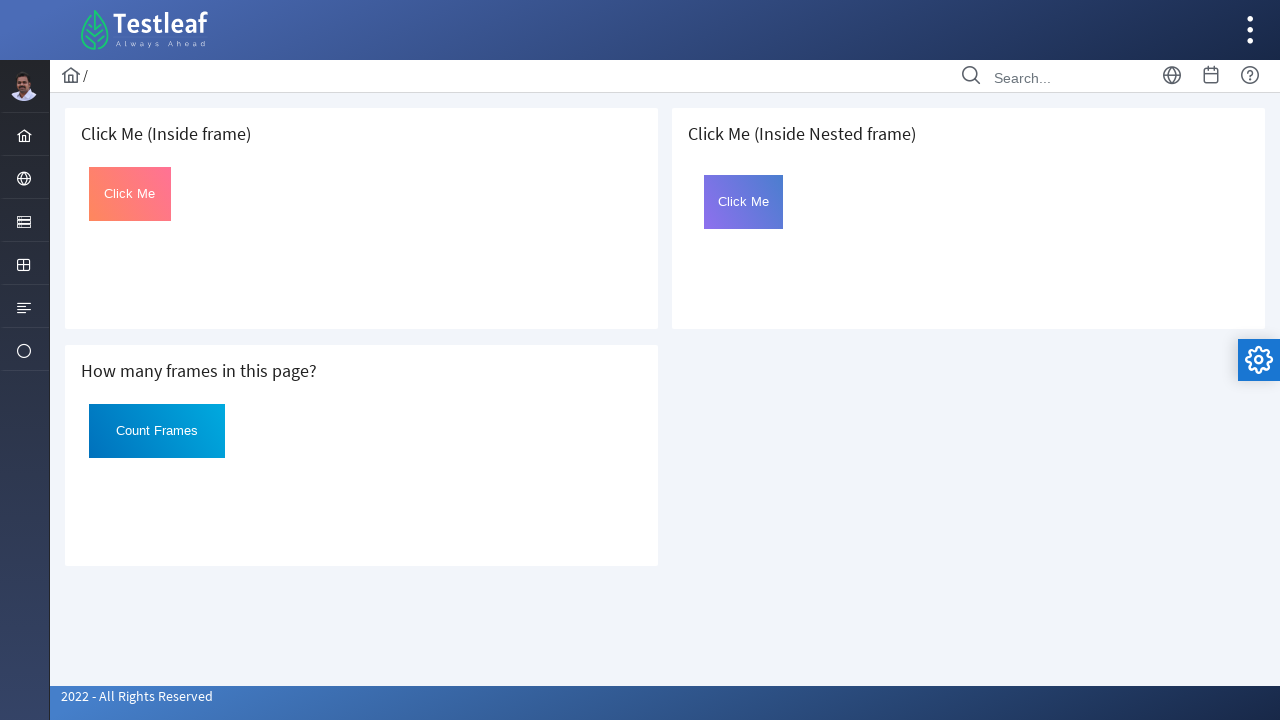

Waited for outer iframe with src='page.xhtml' to be present
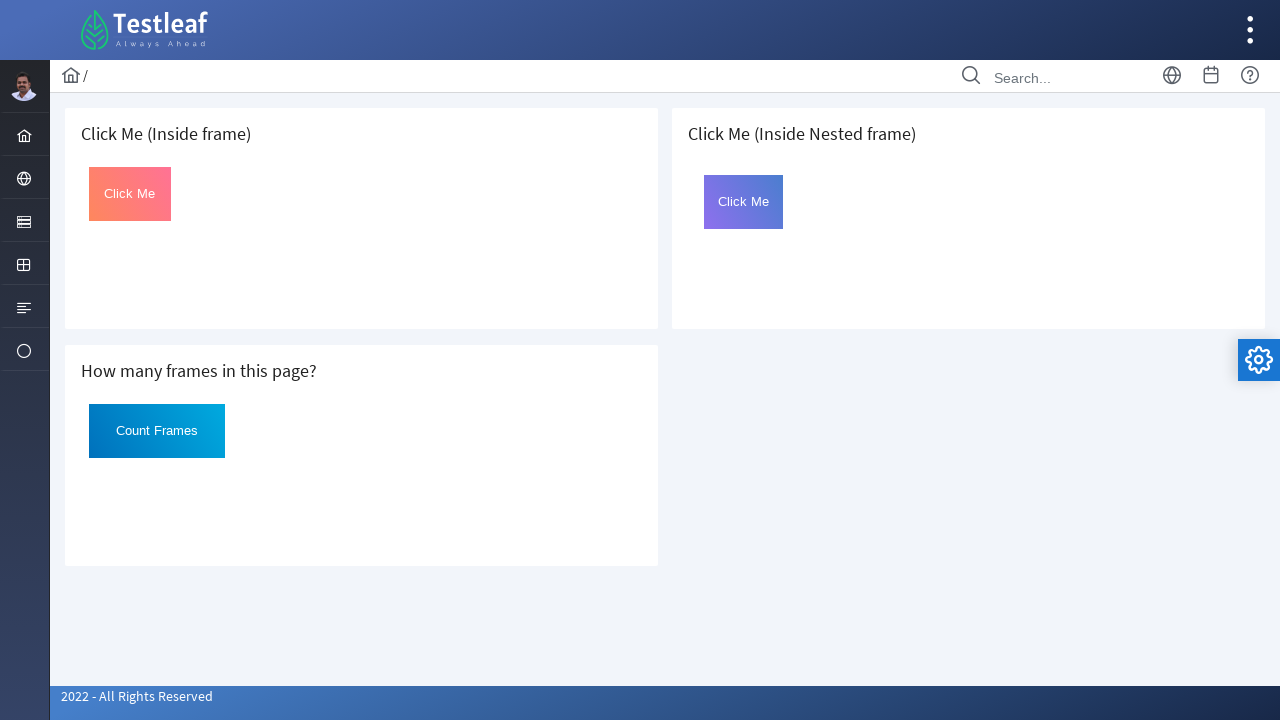

Accessed content frame of outer iframe
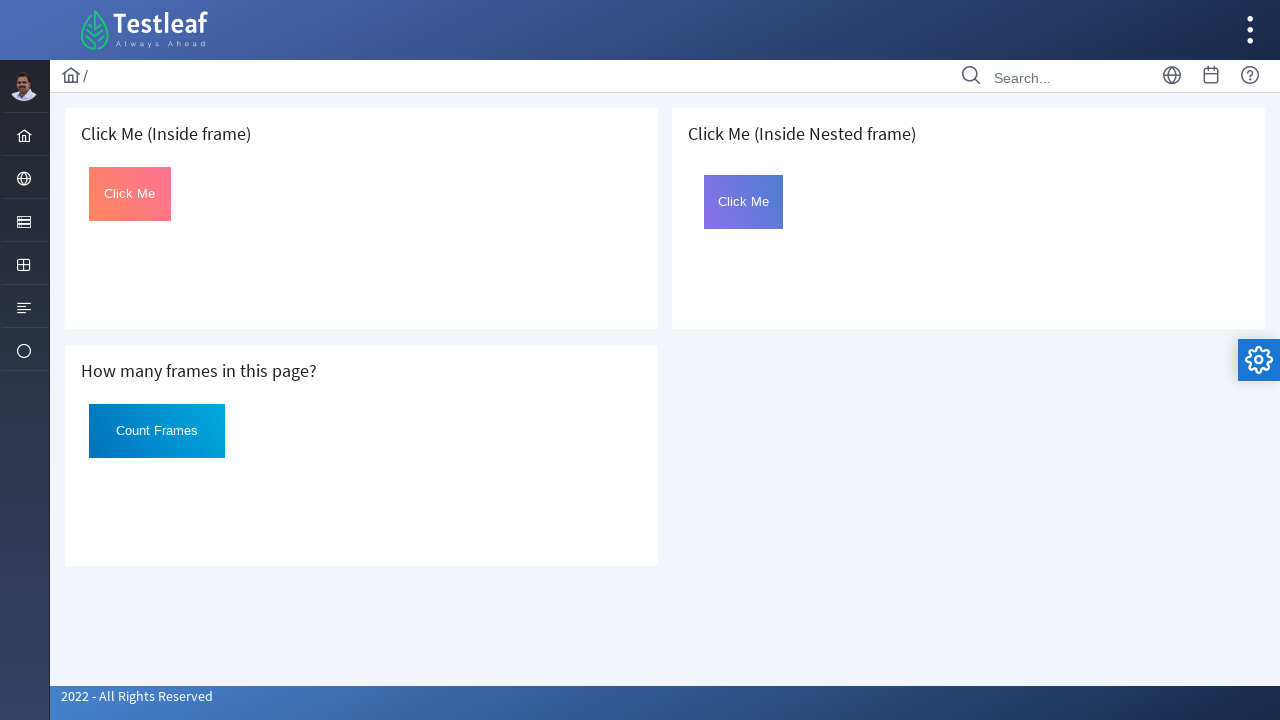

Waited for inner iframe with src='framebutton.xhtml' to be present within outer frame
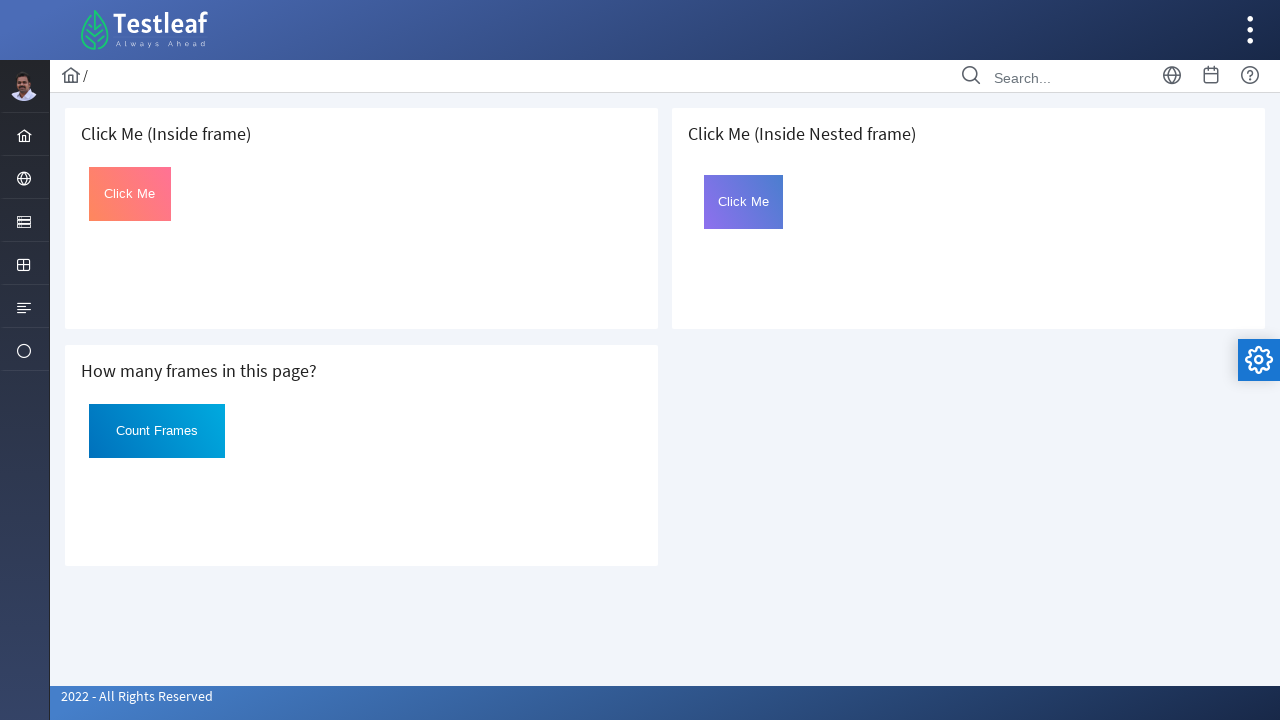

Accessed content frame of inner iframe
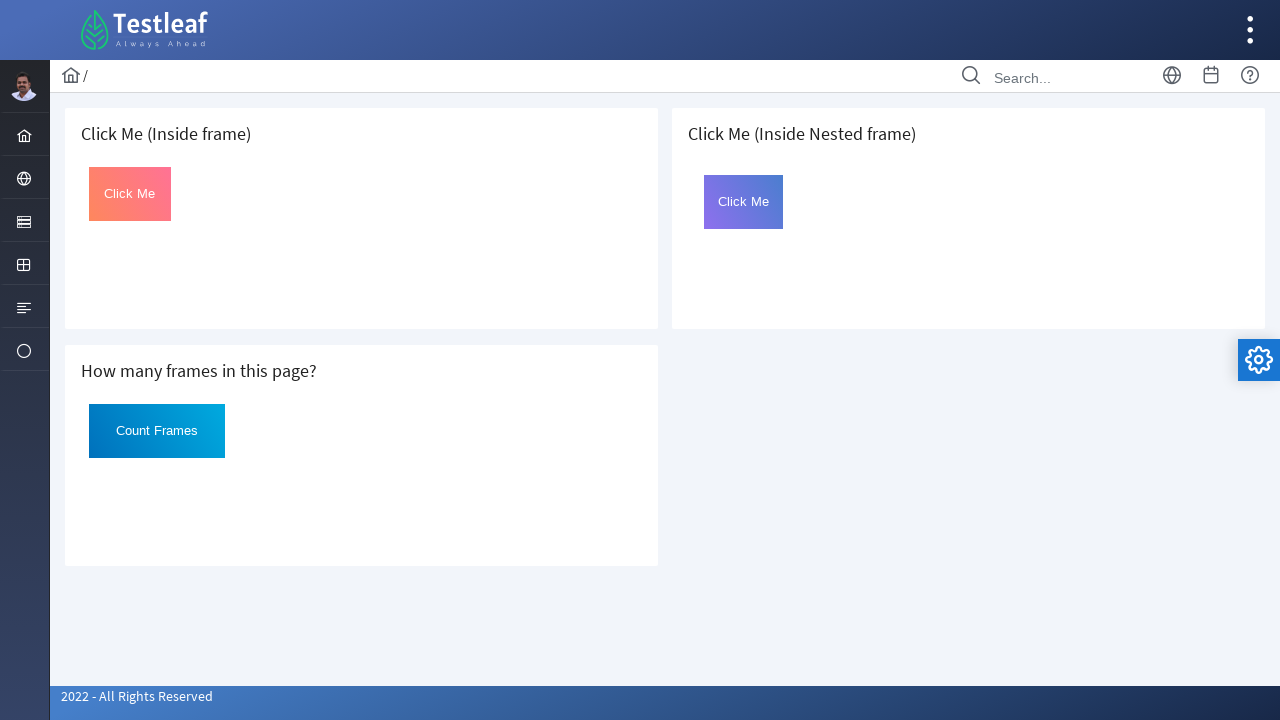

Clicked 'Click Me' button inside nested iframe at (744, 202) on button:has-text('Click Me')
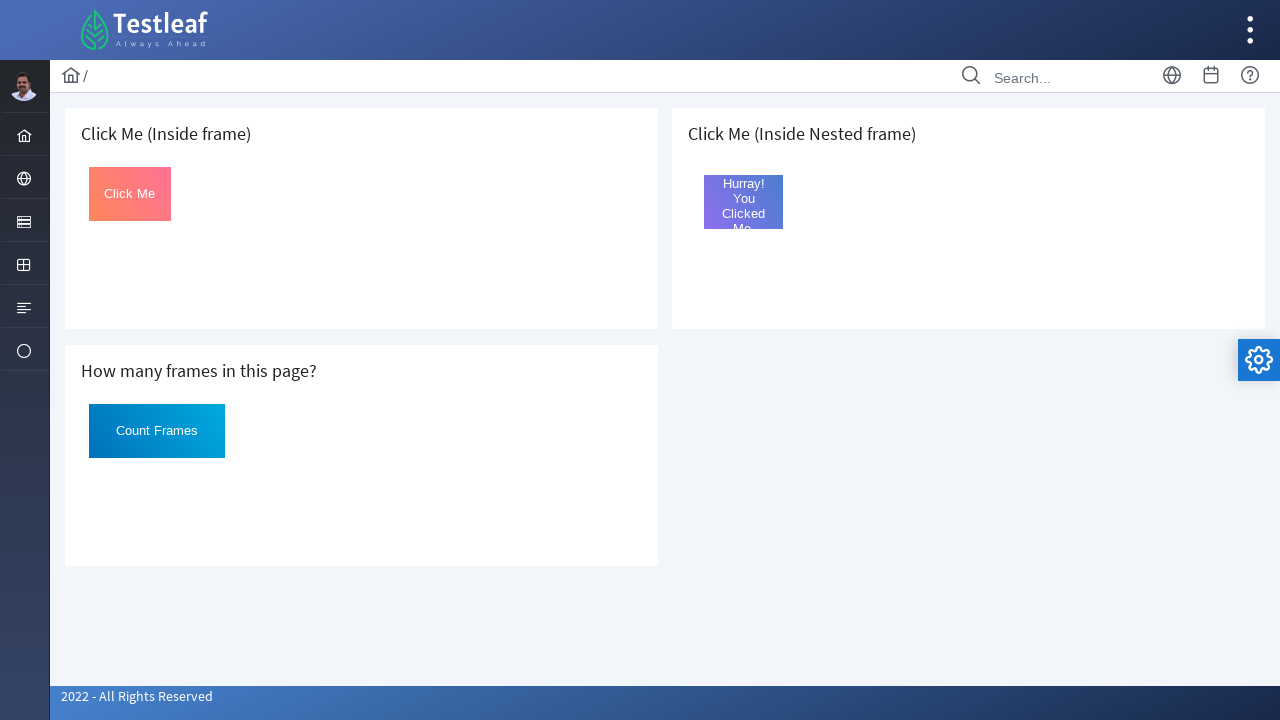

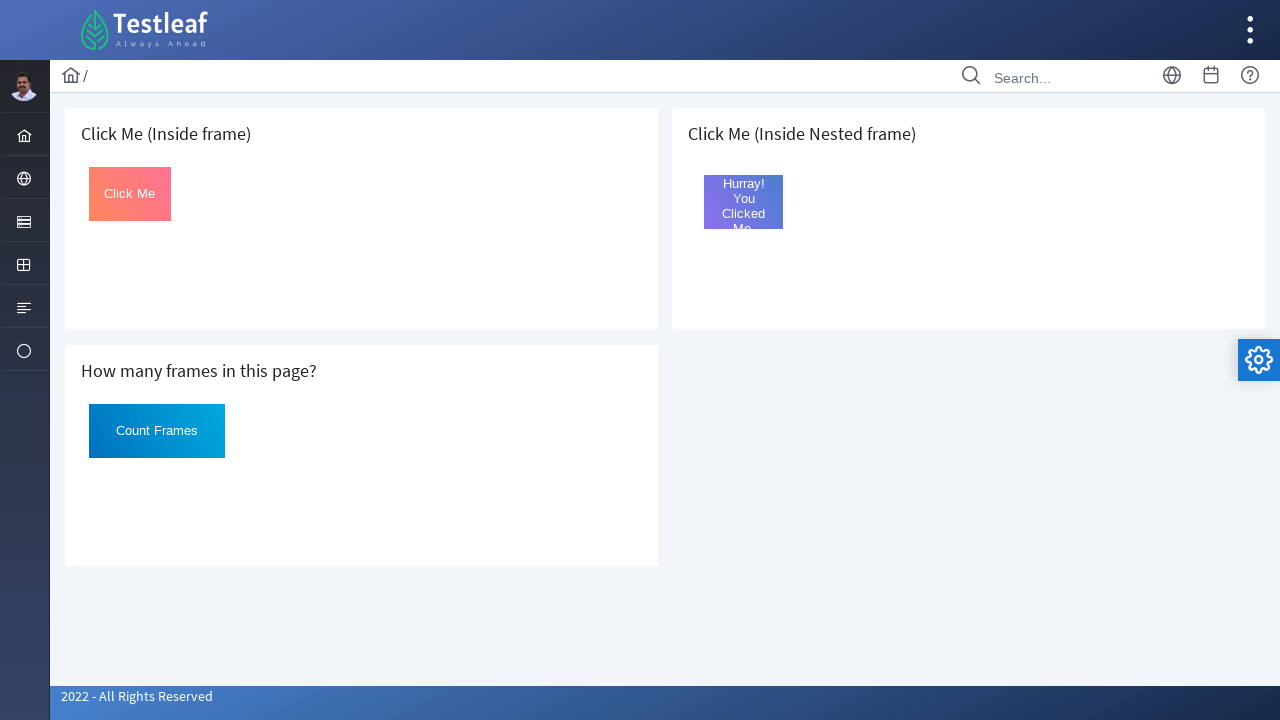